Navigates to OpenCart demo site and verifies the page loads correctly by checking title and URL

Starting URL: https://naveenautomationlabs.com/opencart/

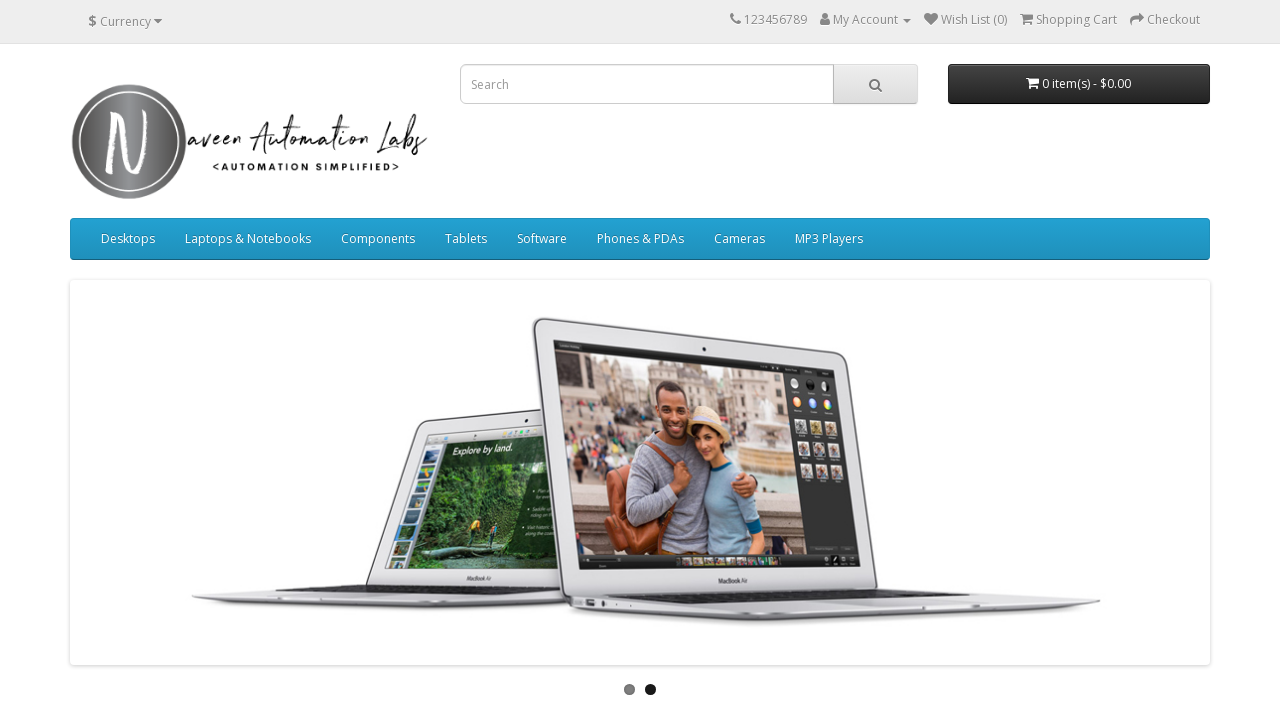

Waited for page to reach networkidle state
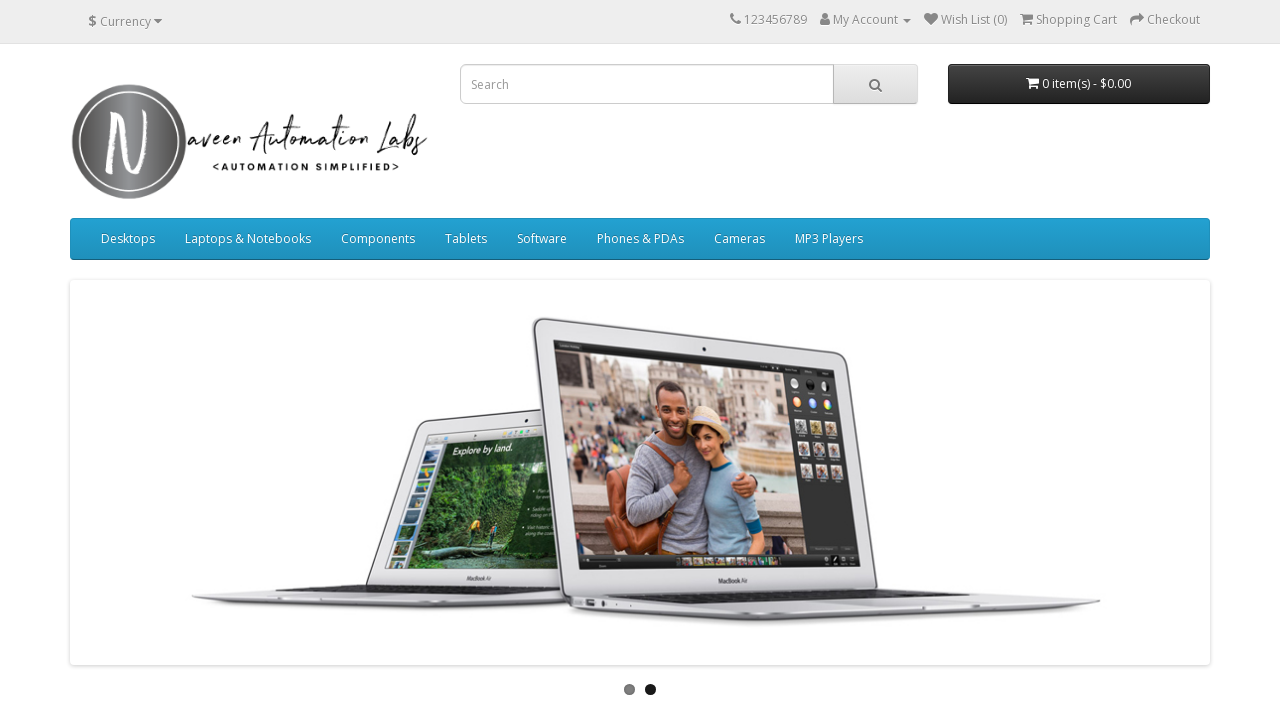

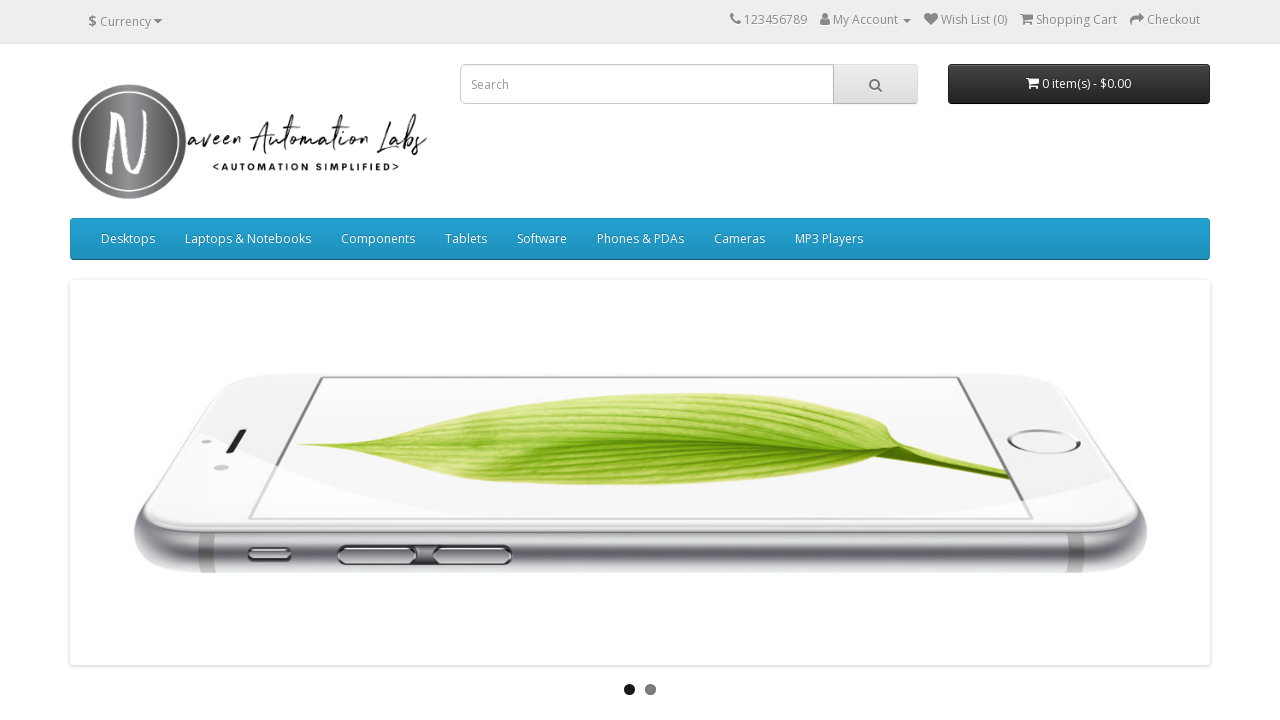